Navigates to the Python.org homepage and verifies that event information is displayed in the event widget

Starting URL: https://www.python.org/

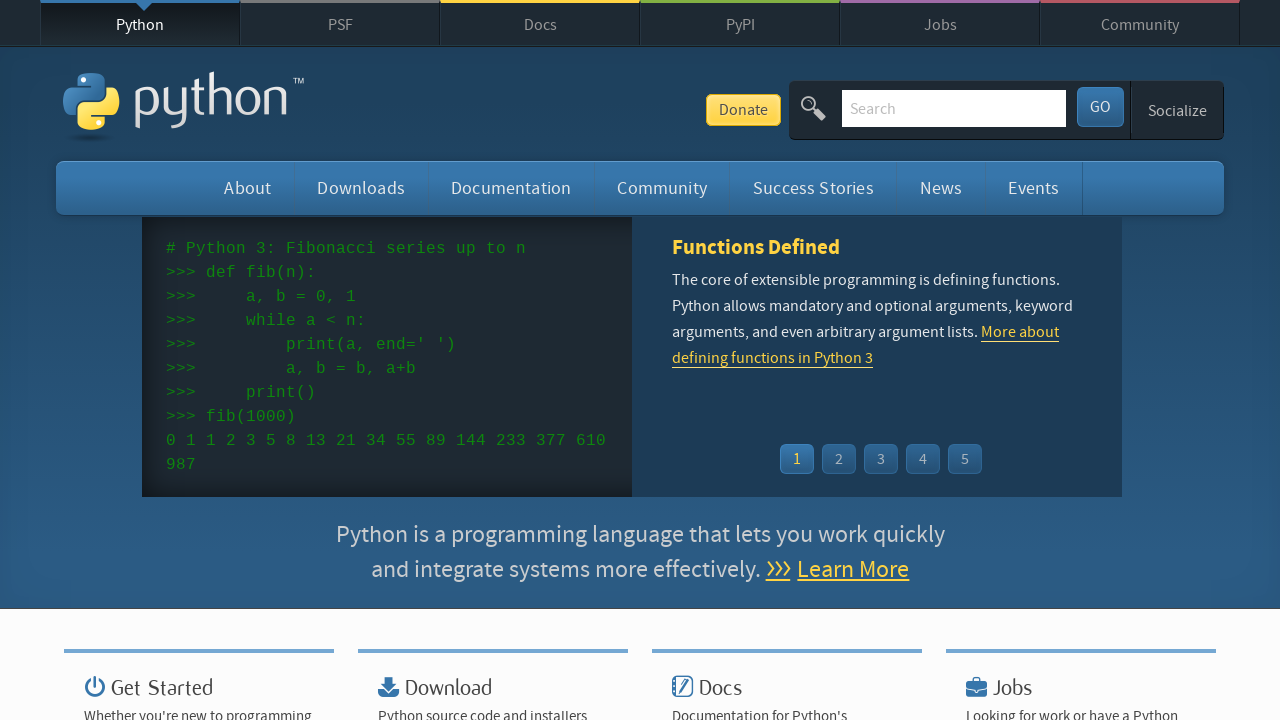

Navigated to Python.org homepage
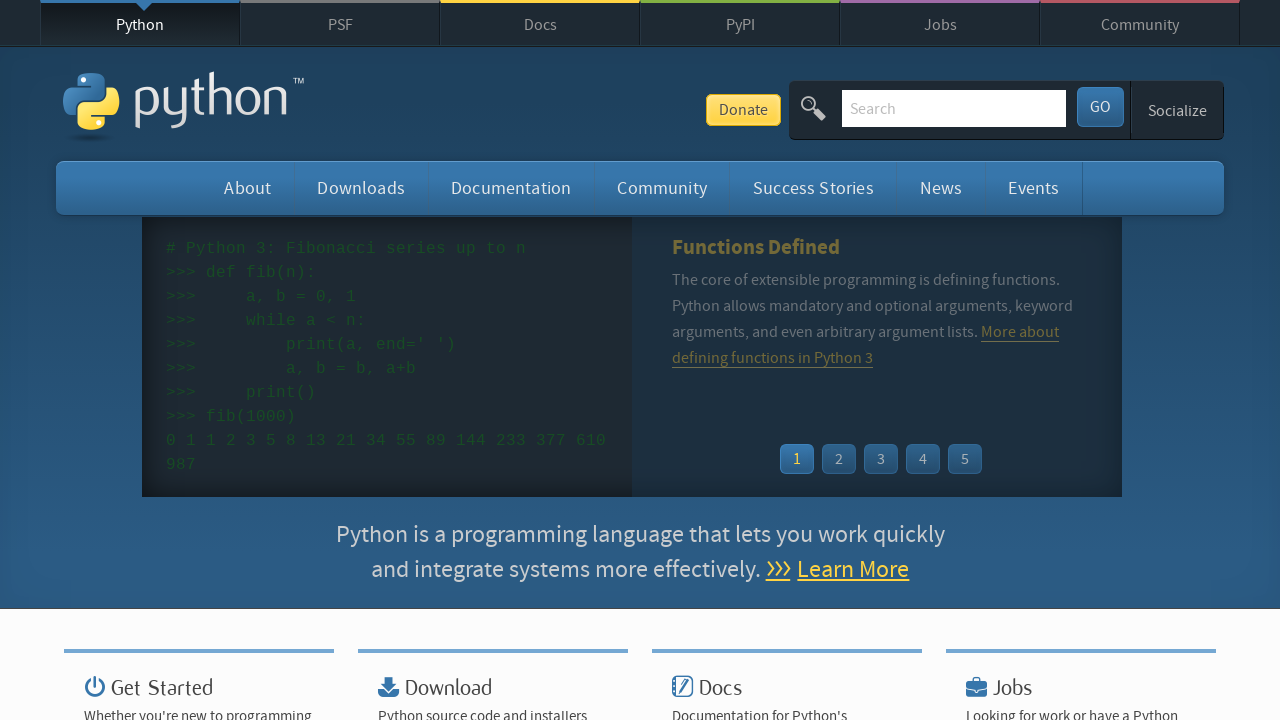

Event widget loaded on the page
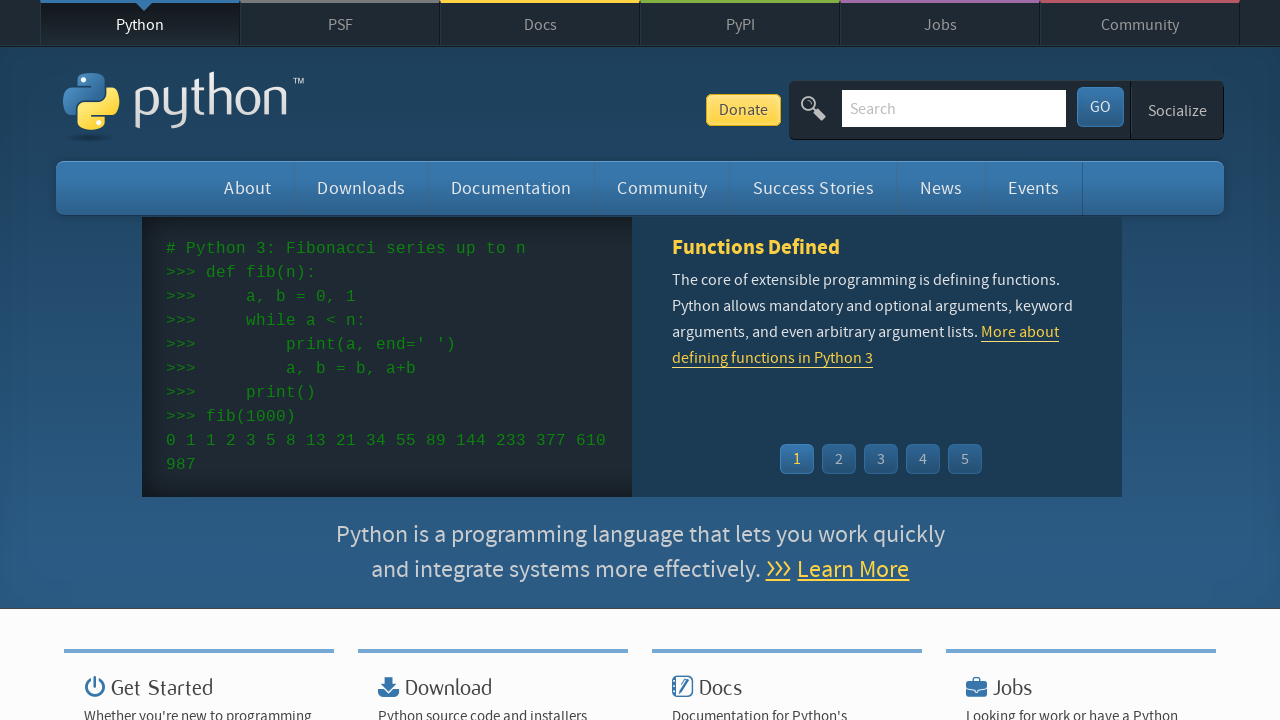

Event time elements are present in the widget
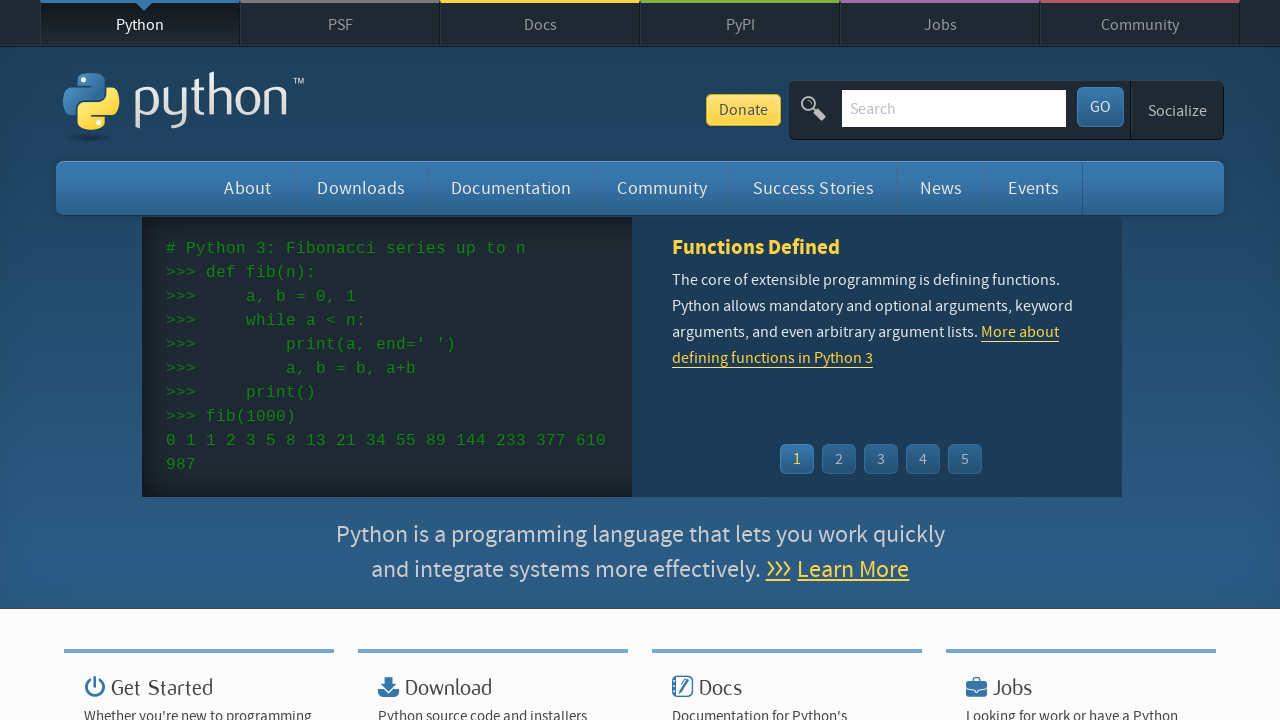

Event name links are present in the widget
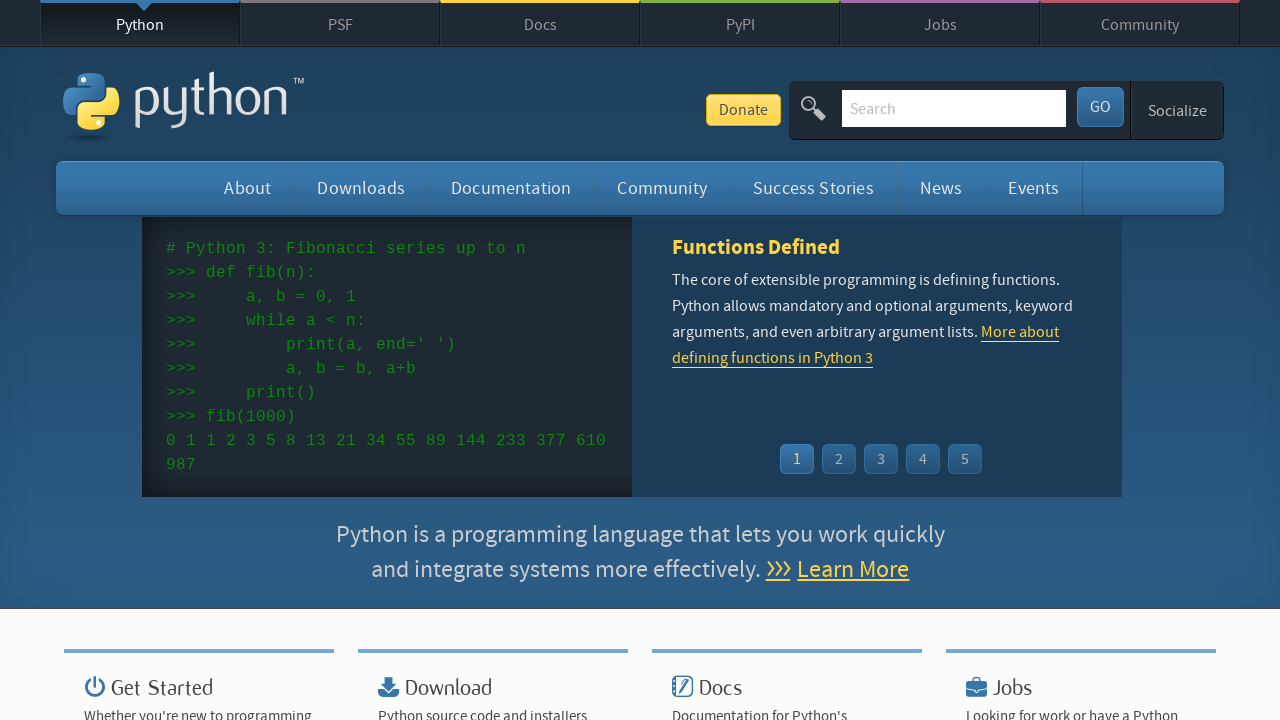

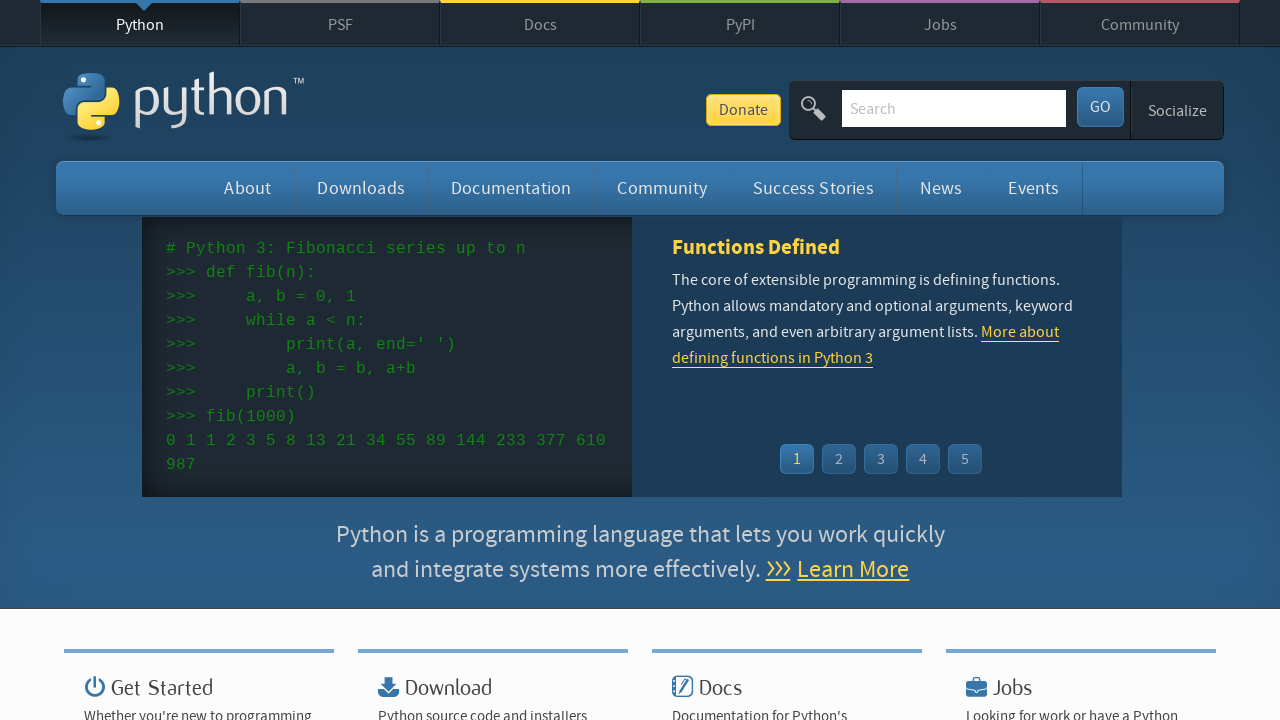